Tests a countdown timer by waiting until the countdown ends with "00"

Starting URL: https://automationfc.github.io/fluent-wait/

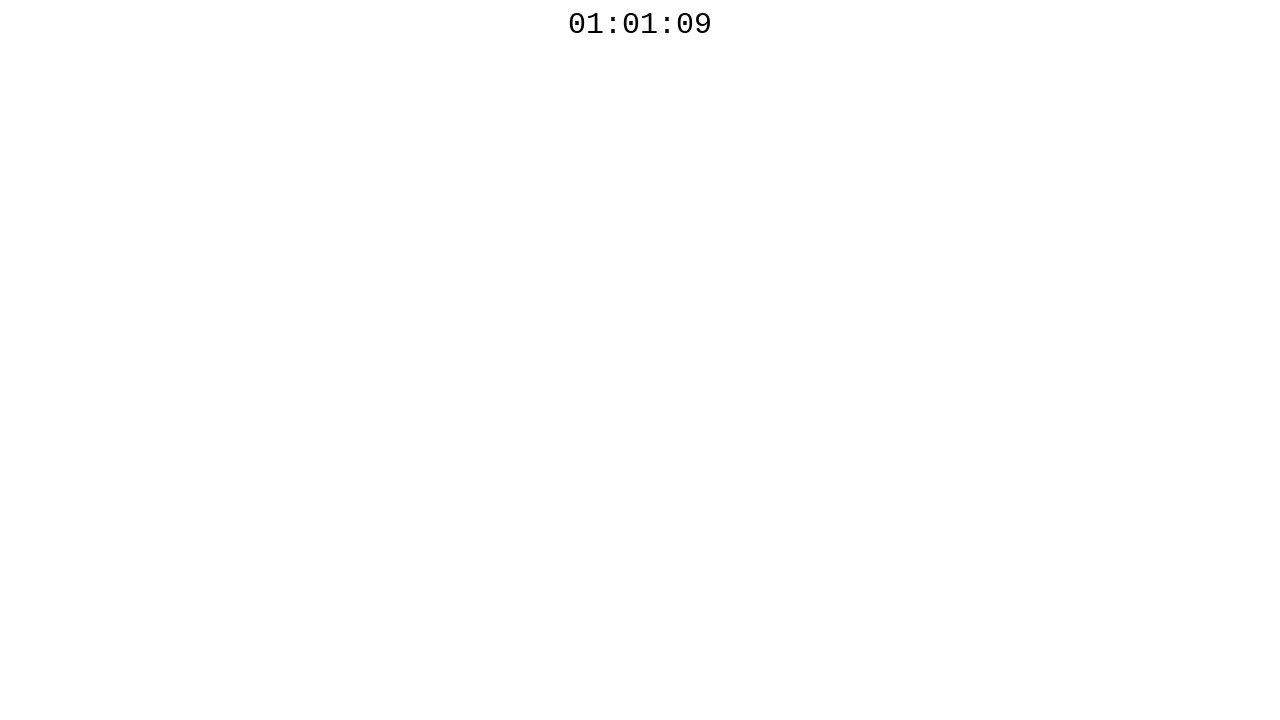

Countdown timer element became visible
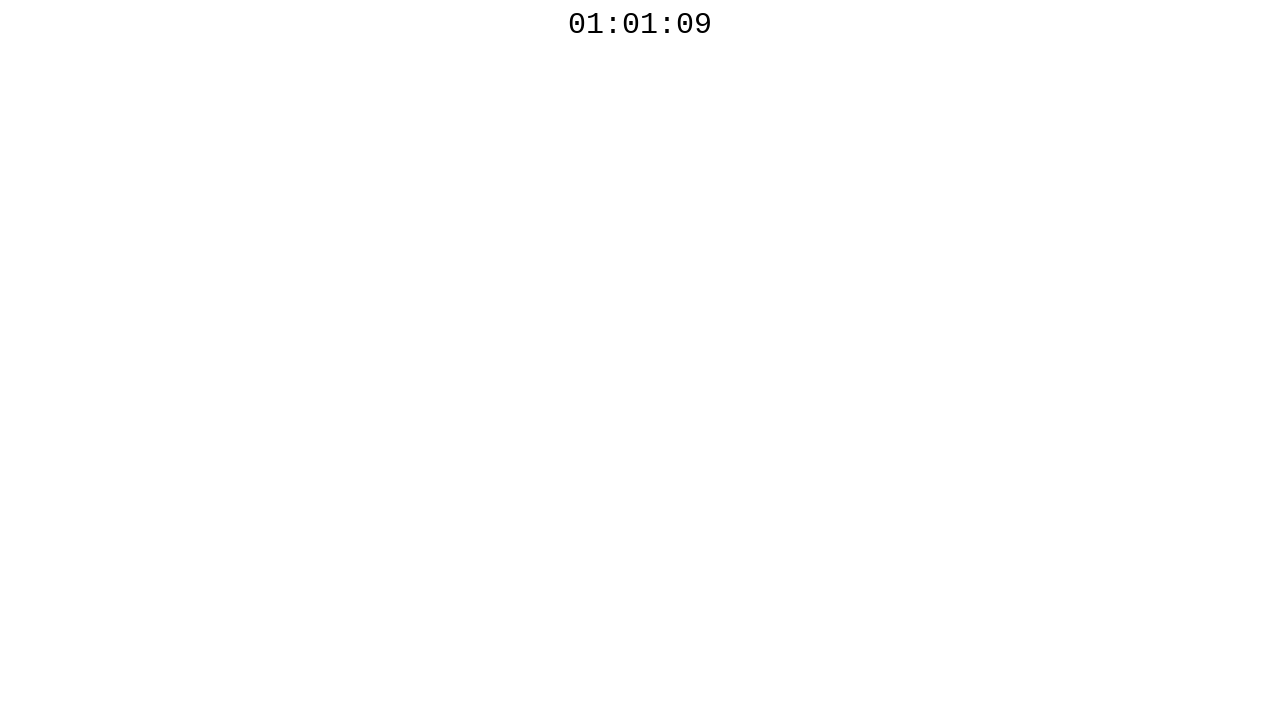

Countdown timer finished - text now ends with '00'
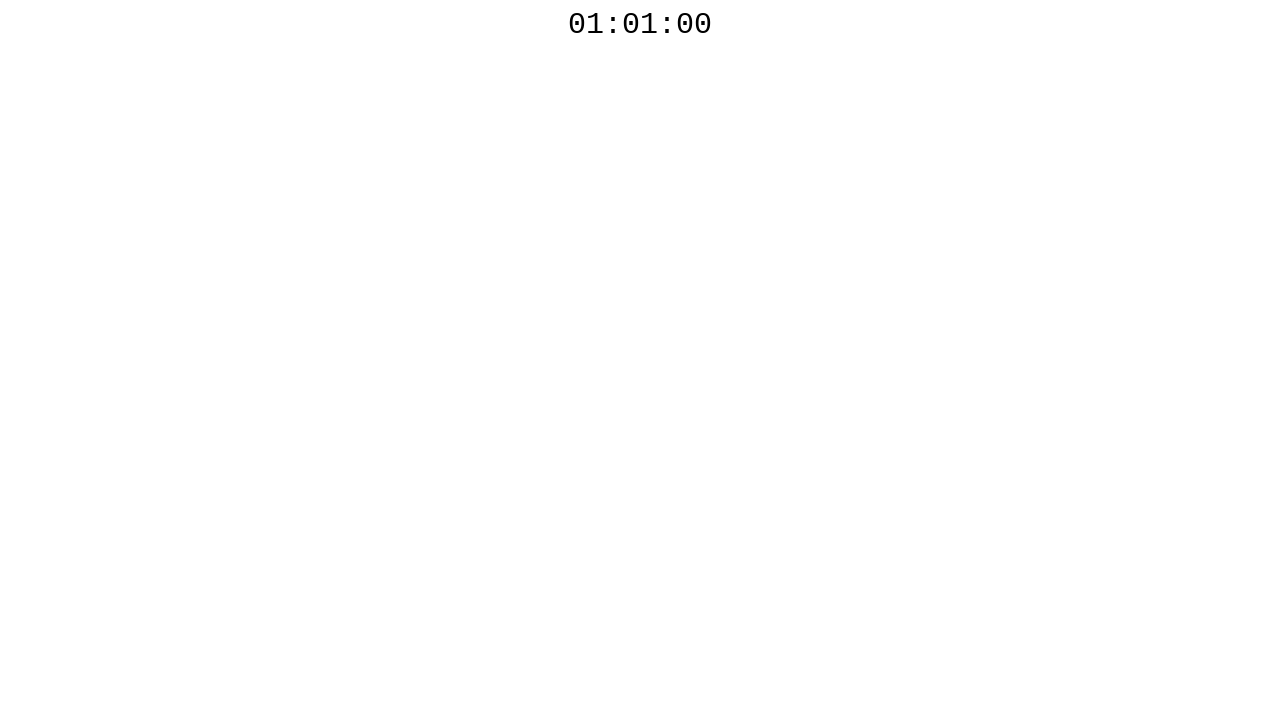

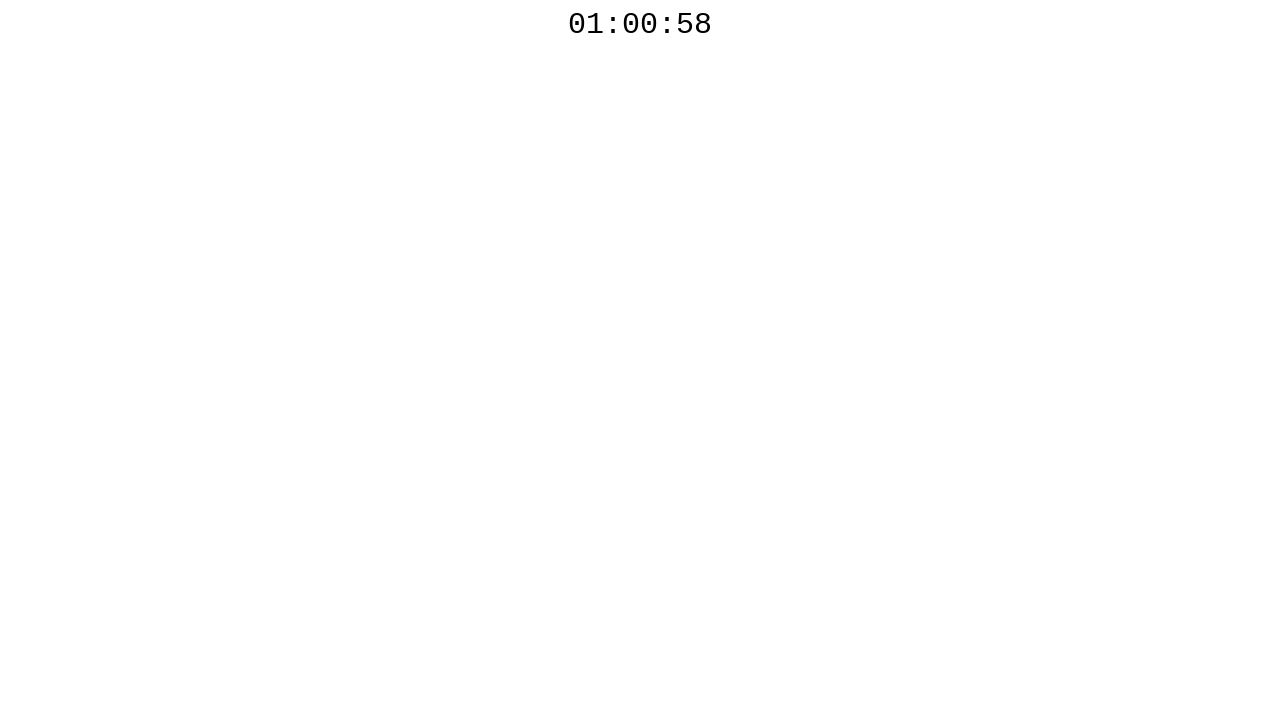